Simple test that navigates to Rahul Shetty Academy website and verifies the page loads

Starting URL: https://rahulshettyacademy.com

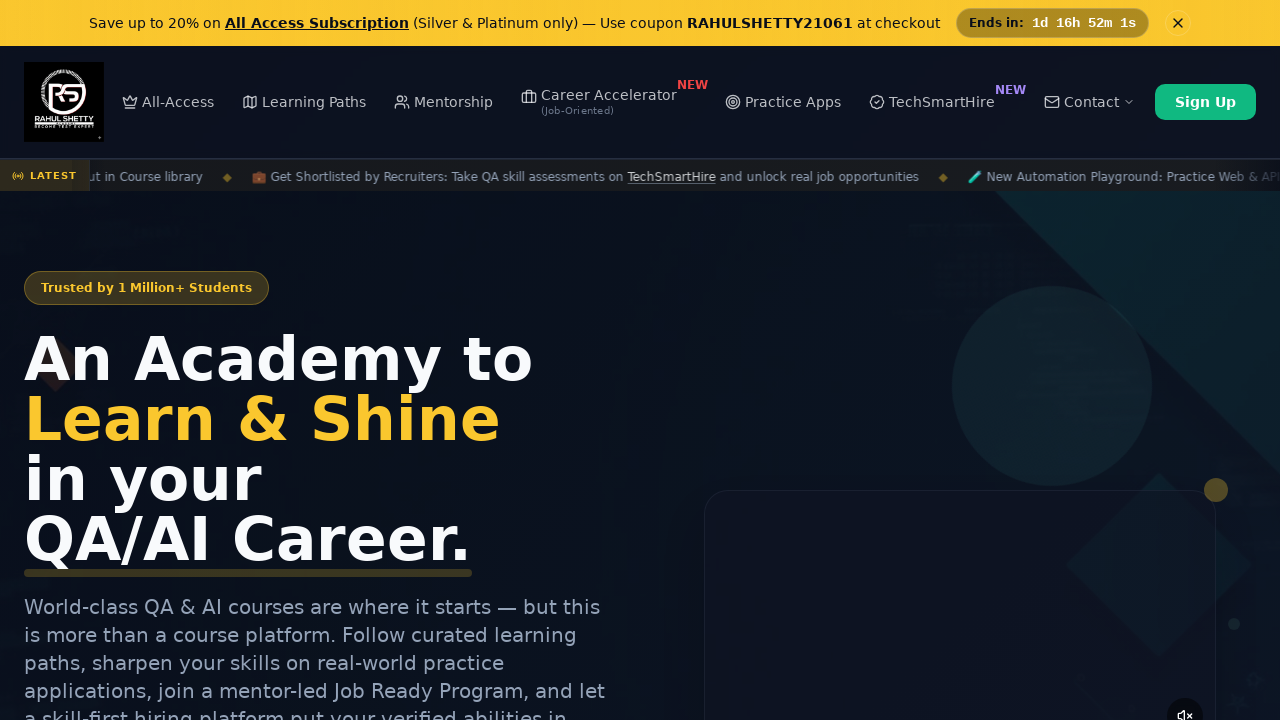

Waited for page DOM to be fully loaded
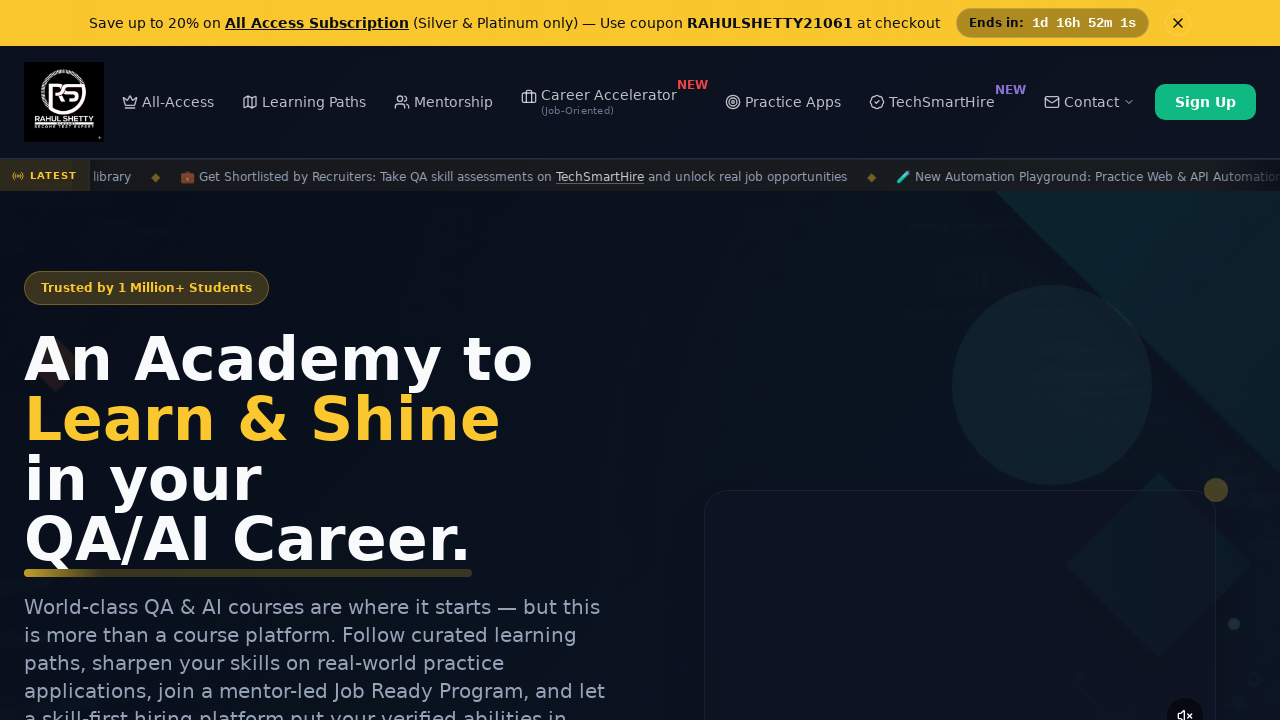

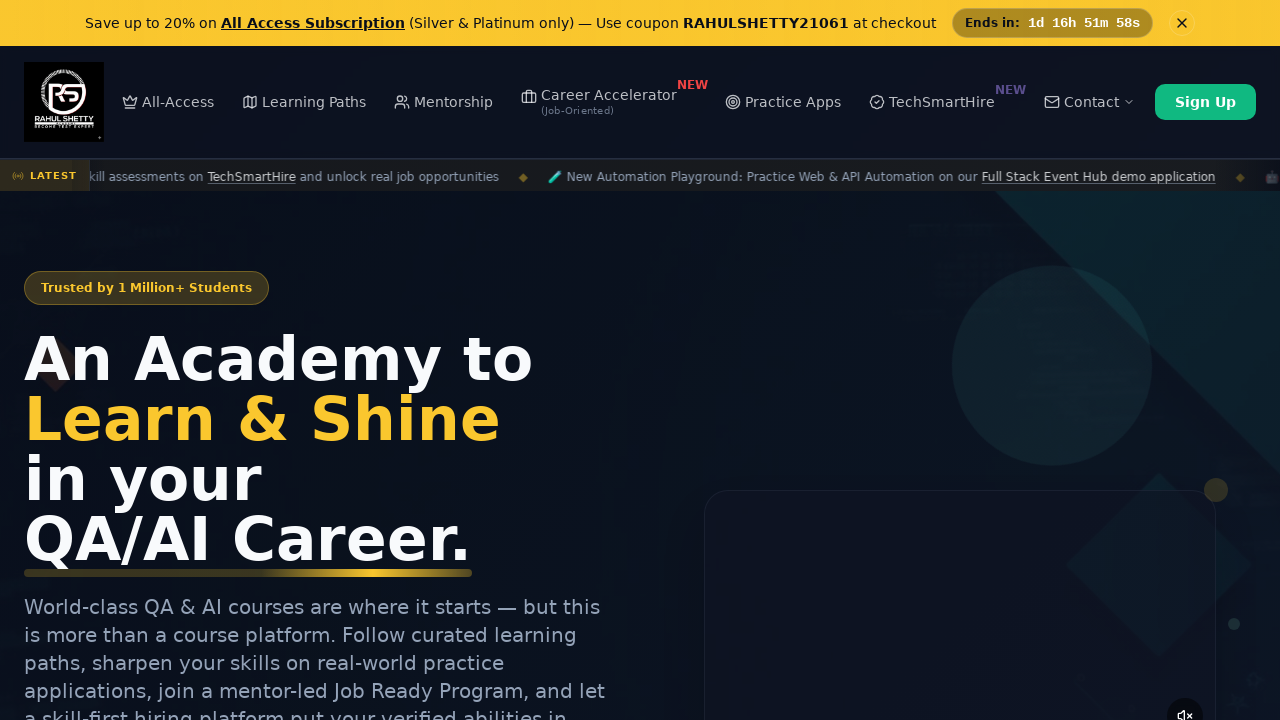